Tests basic alert handling by clicking a button to trigger an alert and accepting it

Starting URL: http://demoqa.com/alerts

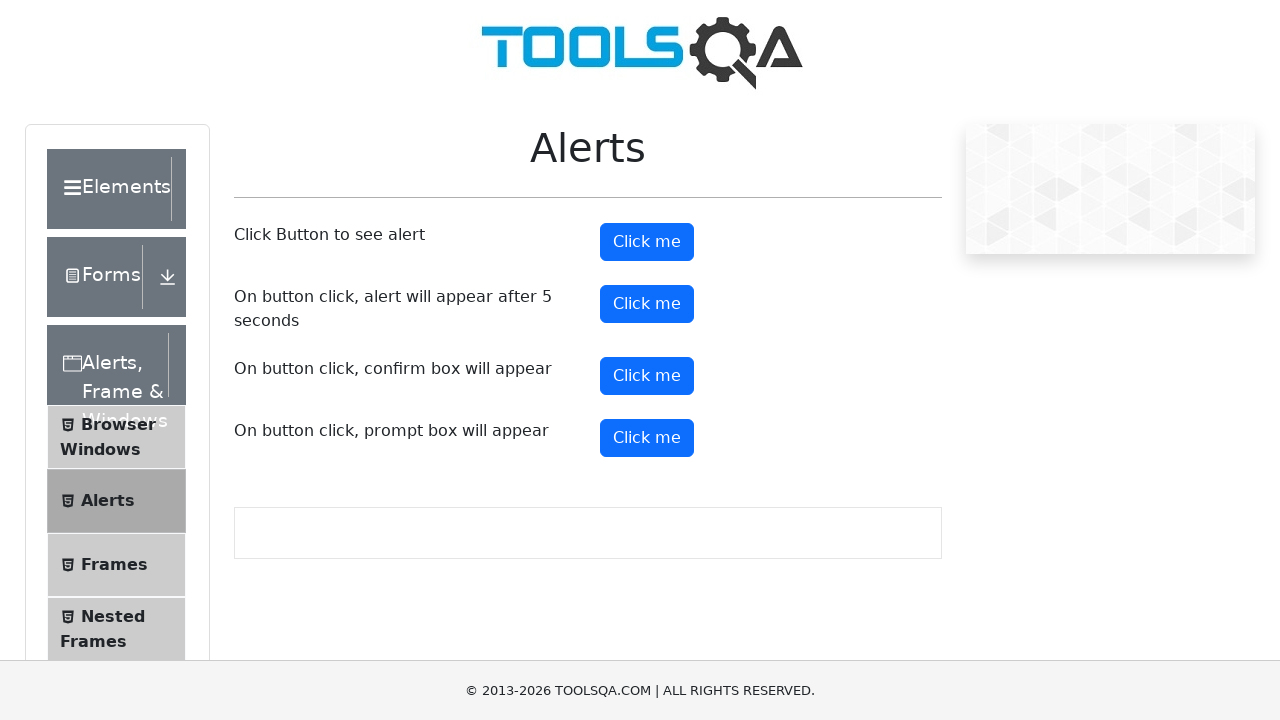

Clicked alert button to trigger alert at (647, 242) on #alertButton
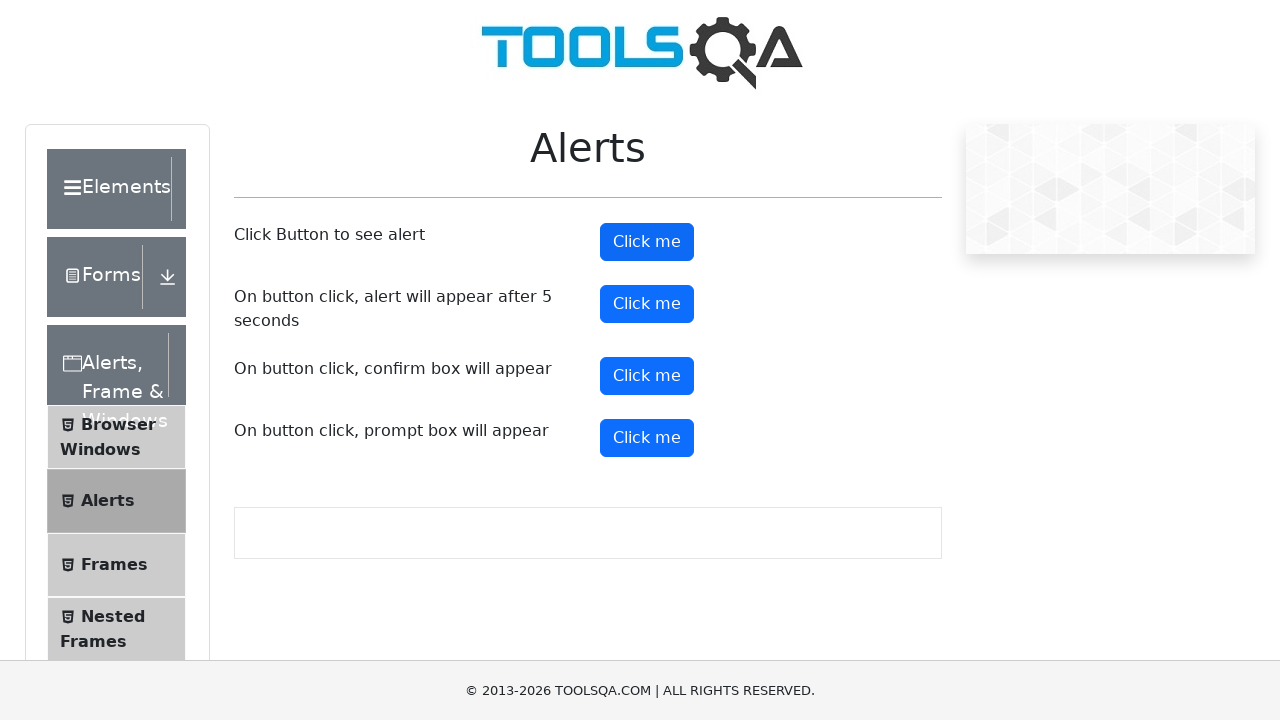

Set up dialog handler to accept alert
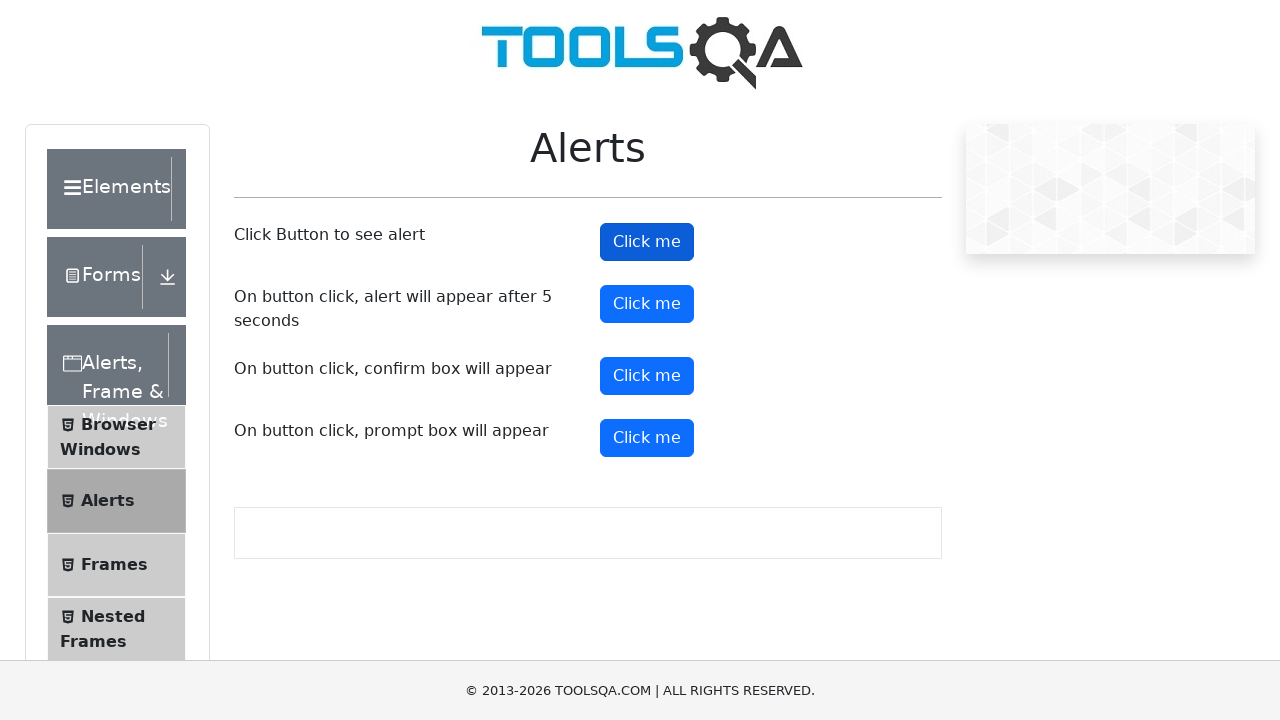

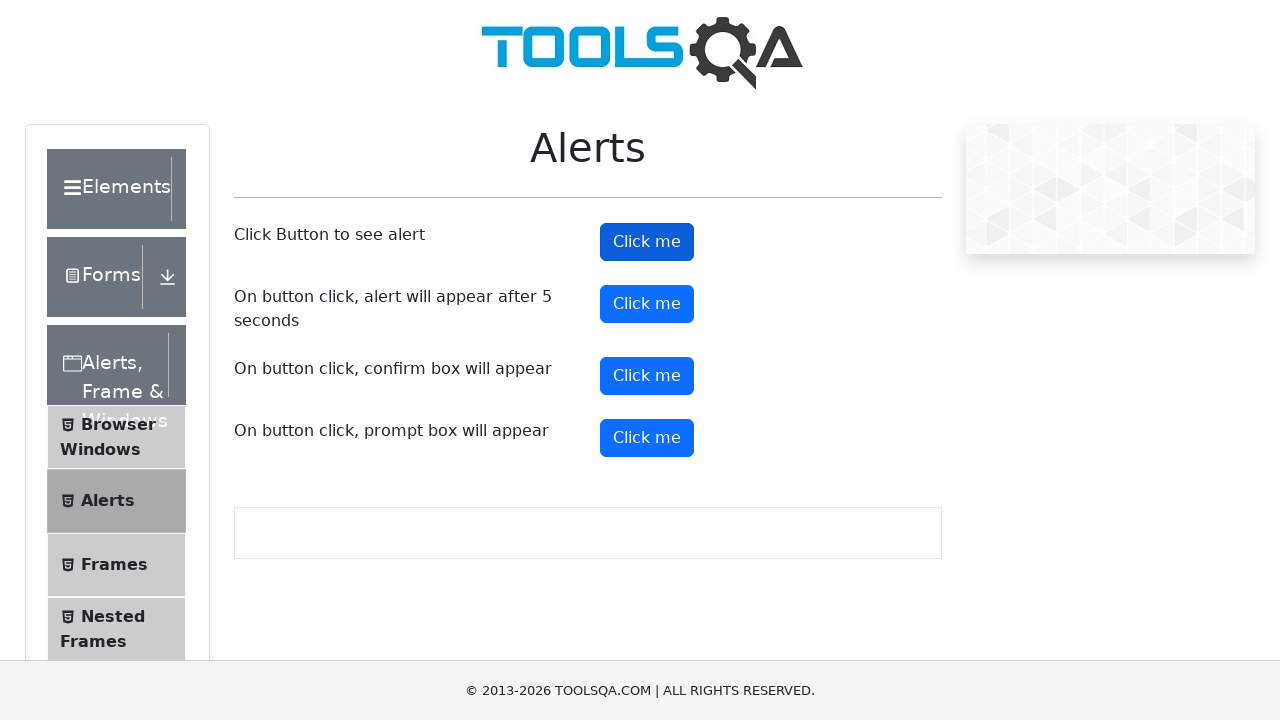